Tests radio button interactions on a form including selecting favorite browser, testing unselectable options, verifying default selections, and selecting age group

Starting URL: https://www.leafground.com/radio.xhtml

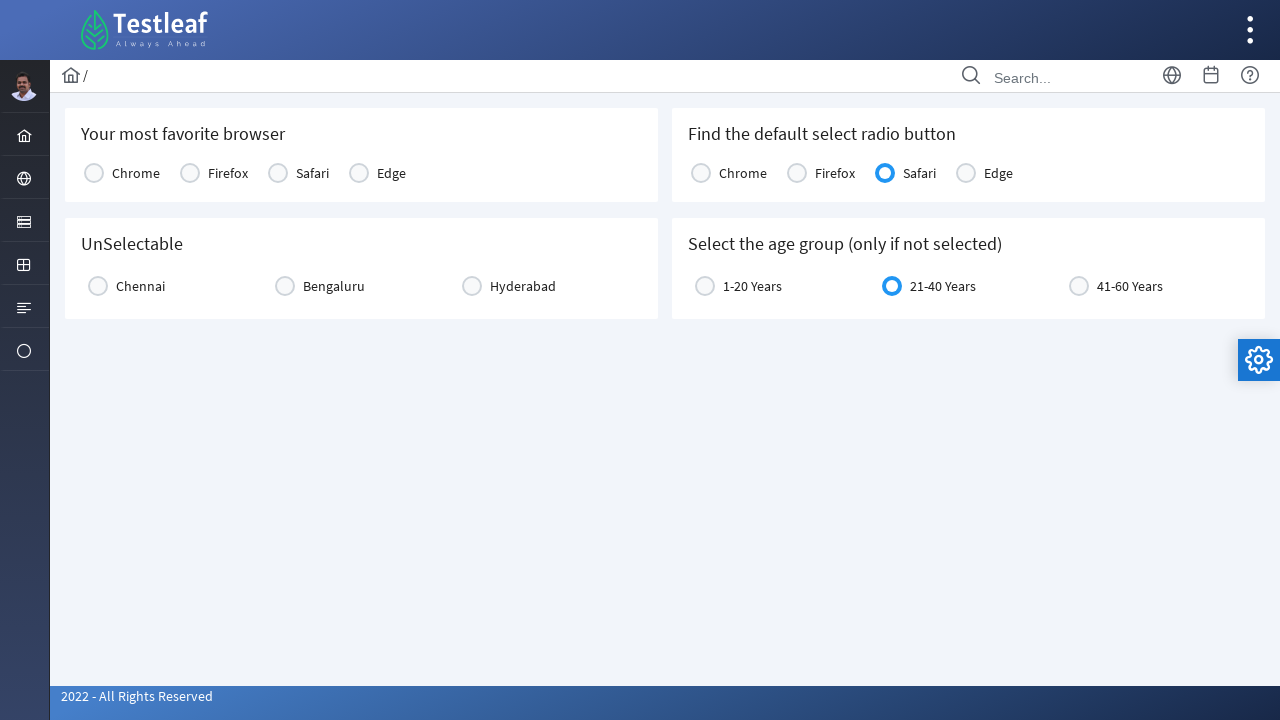

Selected first option for favorite browser at (94, 173) on xpath=//h5[text()='Your most favorite browser']/following::div/div/table/tbody/t
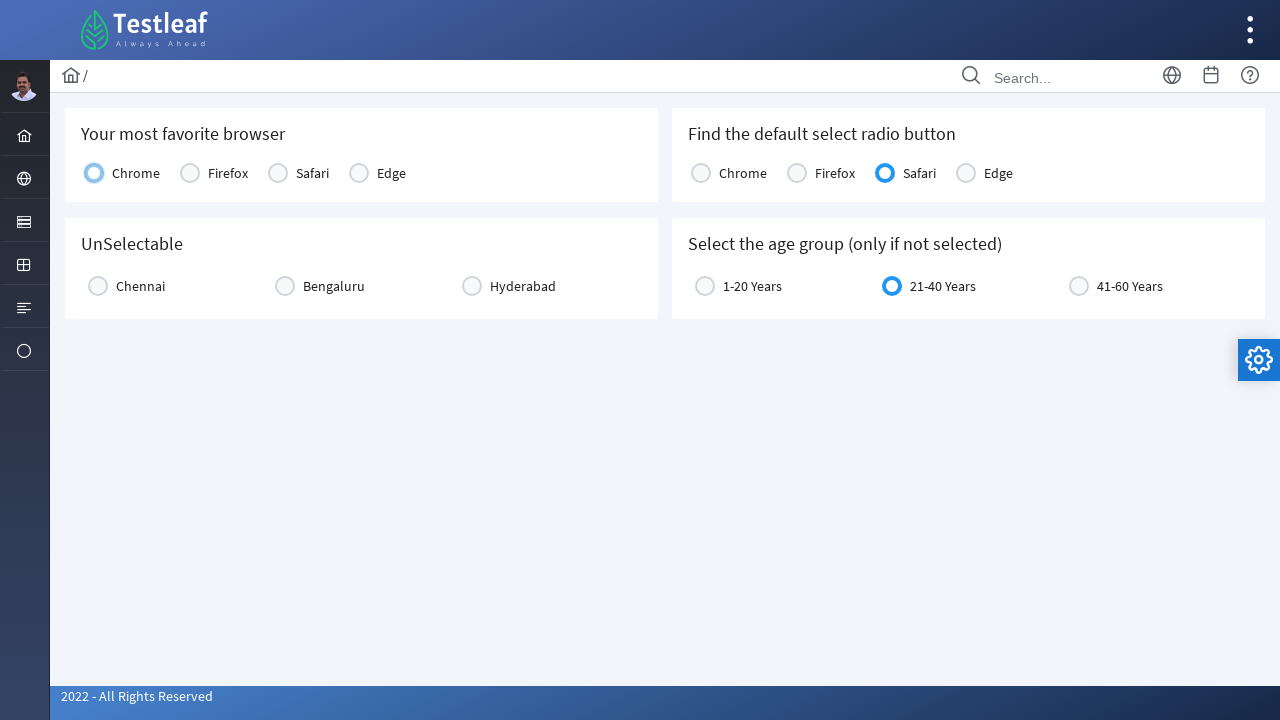

First click on Chennai radio button at (98, 286) on xpath=//input[@value='Chennai']/following::div[1]/span
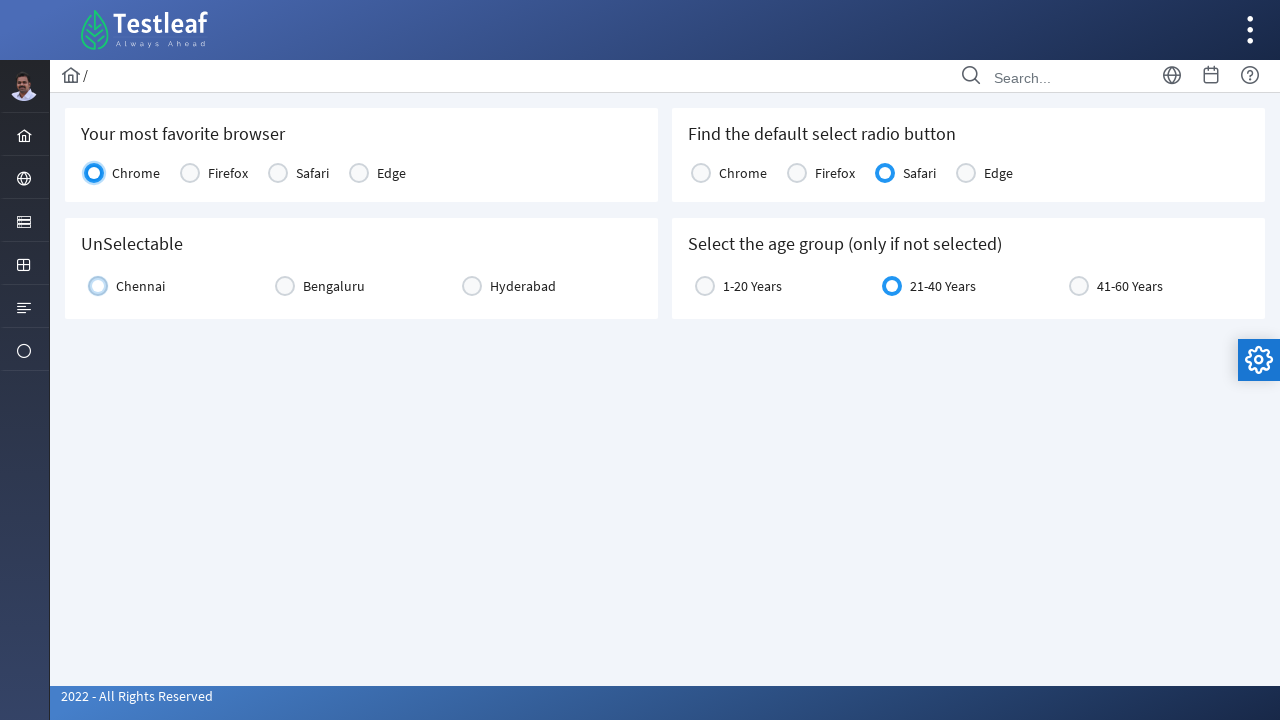

Second click on Chennai radio button to test unselectable behavior at (98, 286) on xpath=//input[@value='Chennai']/following::div[1]/span
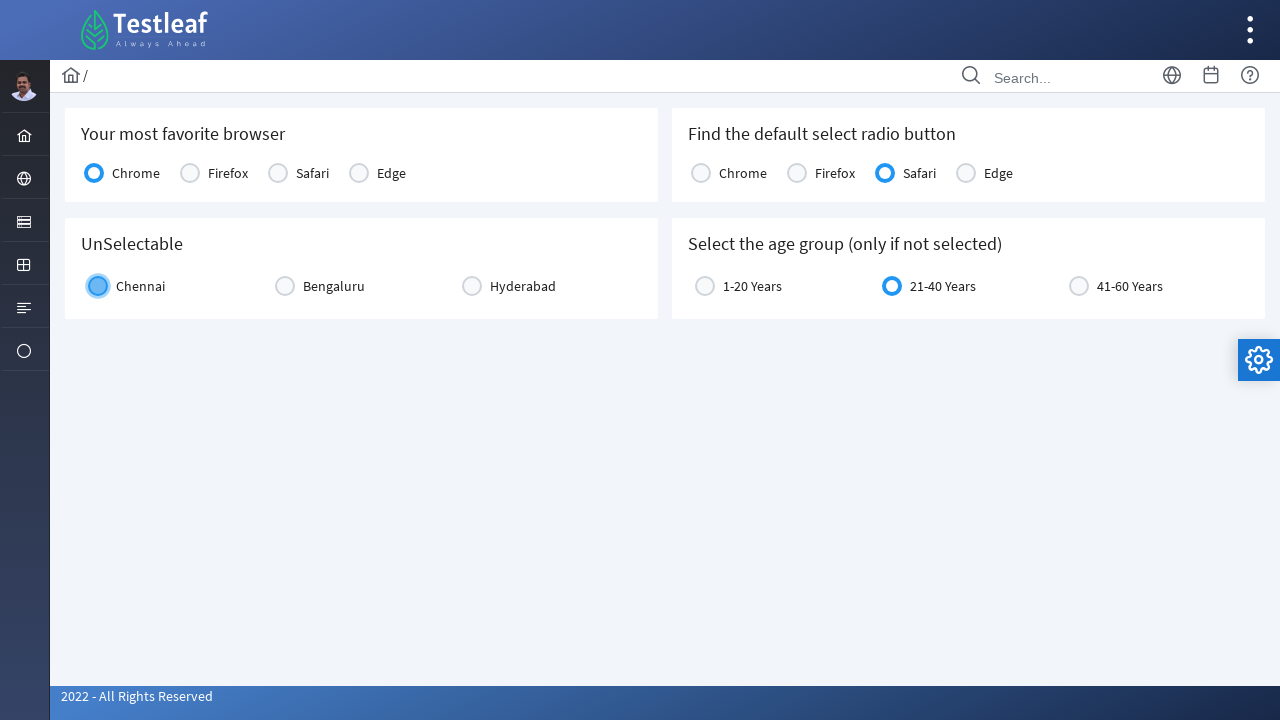

Checked if Chennai radio button is enabled
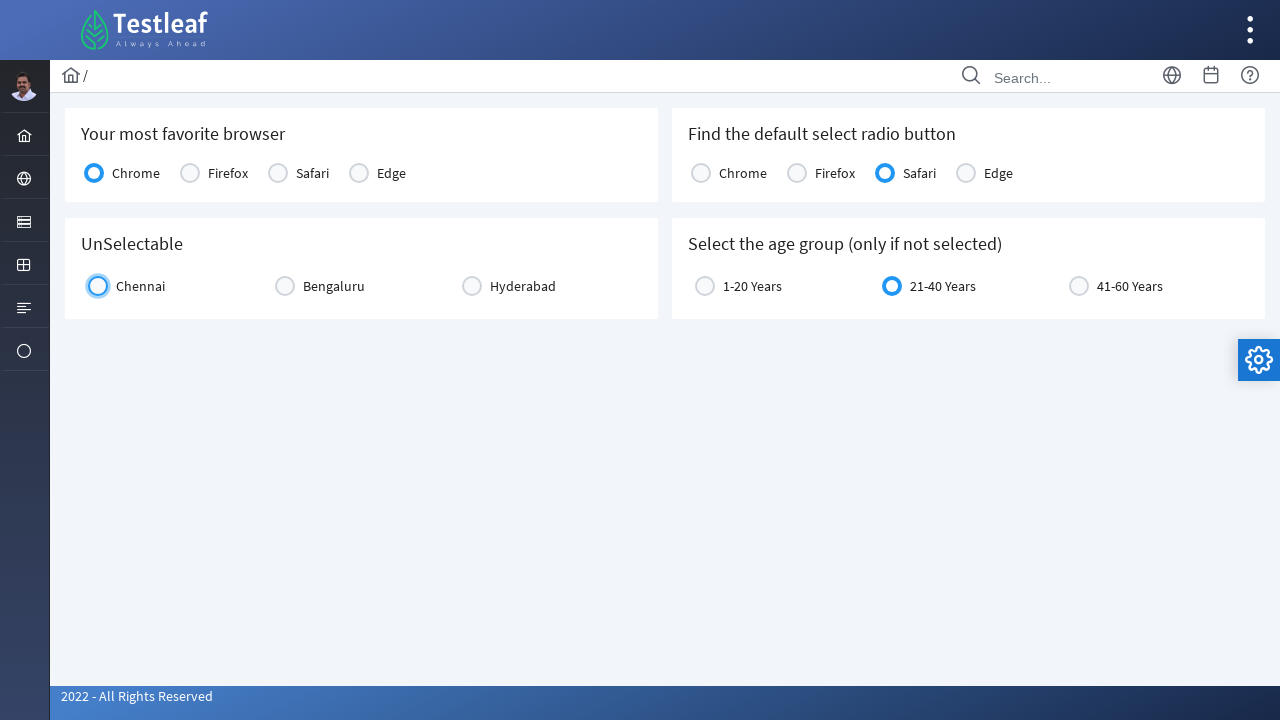

Verified Chennai radio button selection state
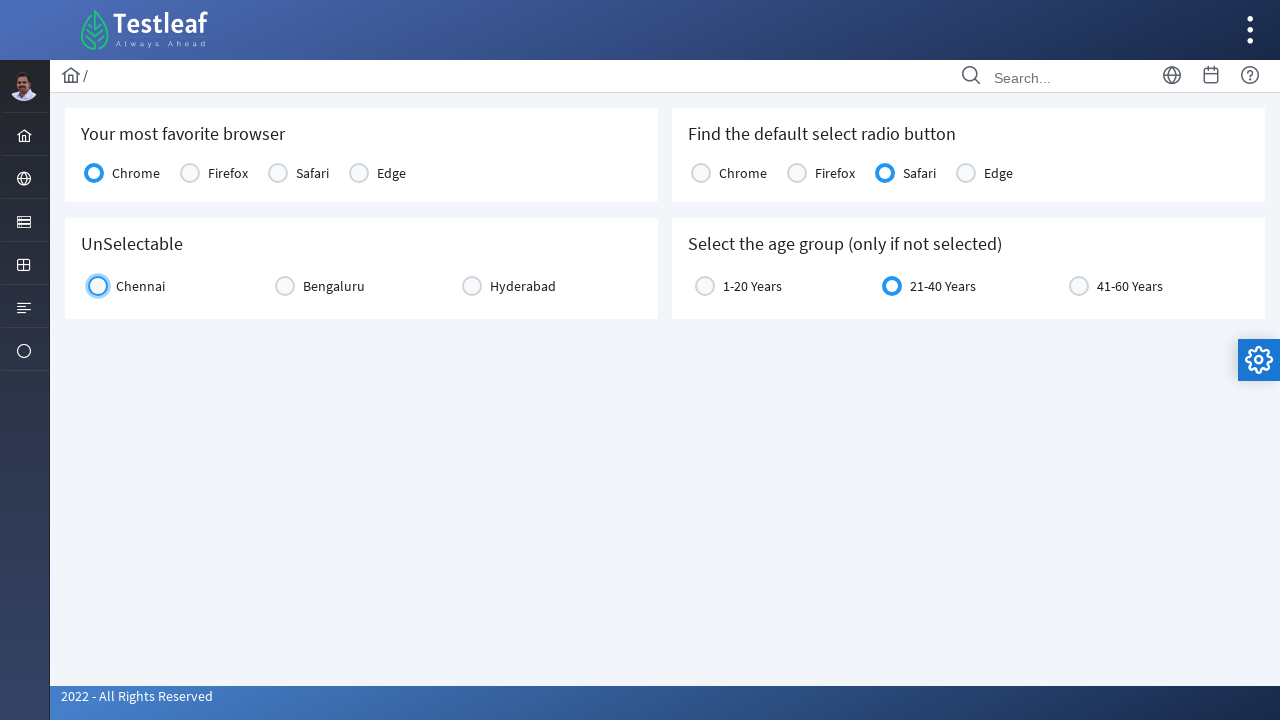

Retrieved default radio button label for Option3
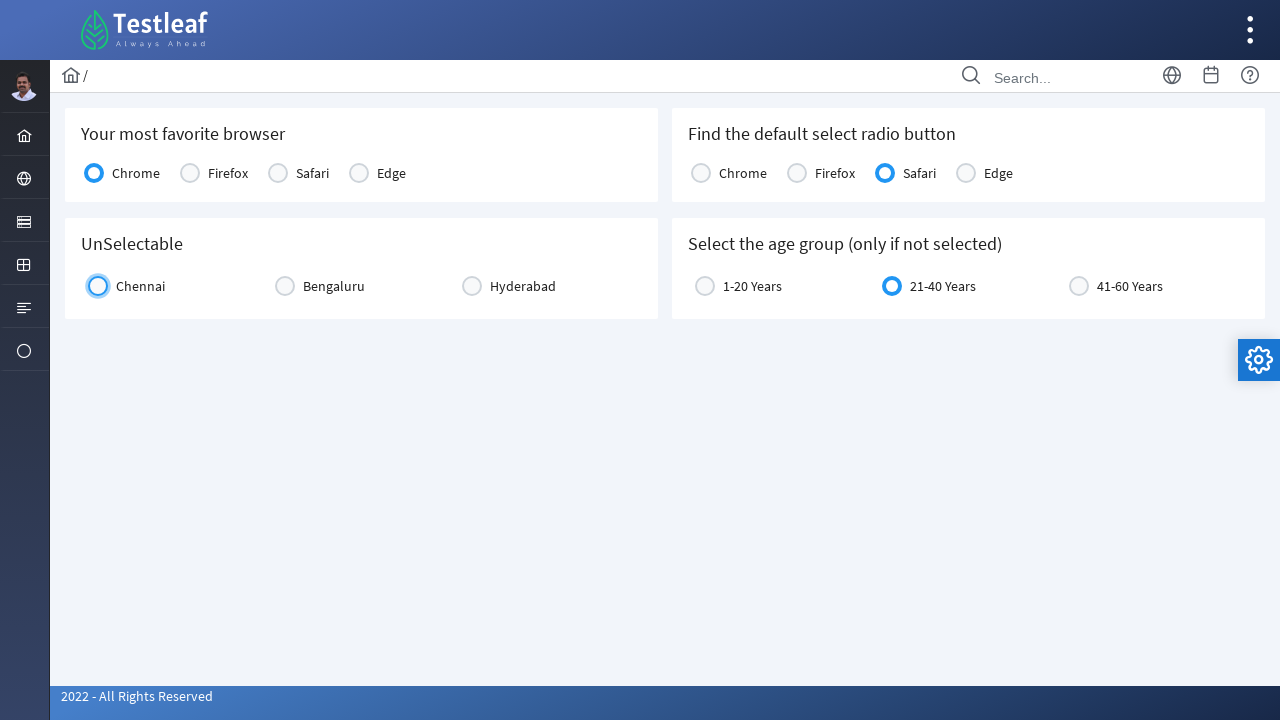

Verified Option3 is selected by default
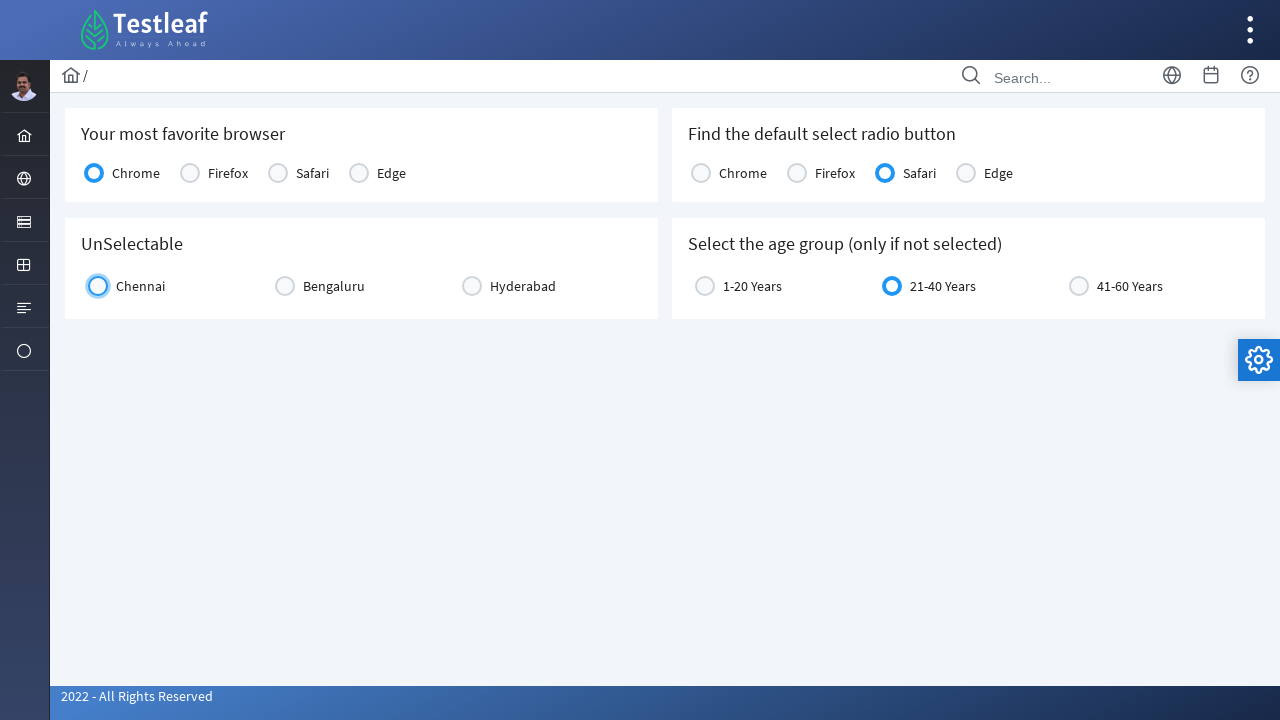

Selected Option2 instead of default Option3 at (797, 173) on xpath=//input[@value='Option2']/following::div[1]
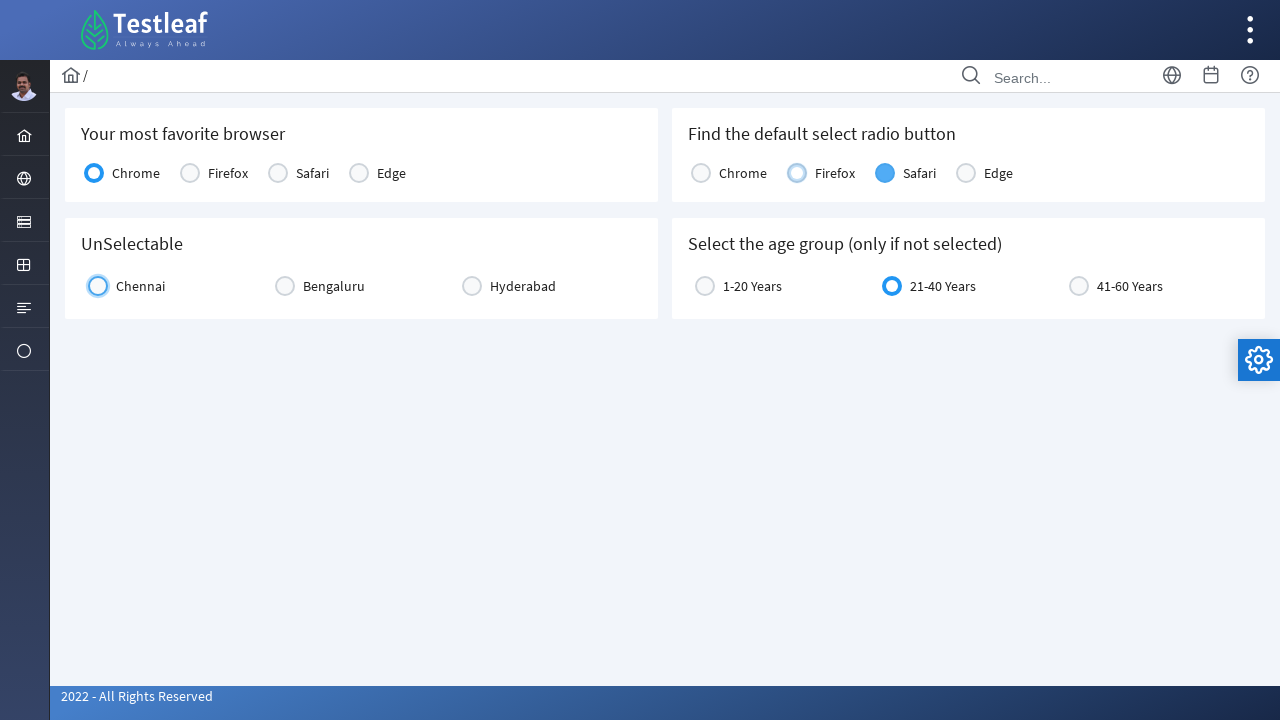

Verified Option3 is no longer selected after choosing Option2
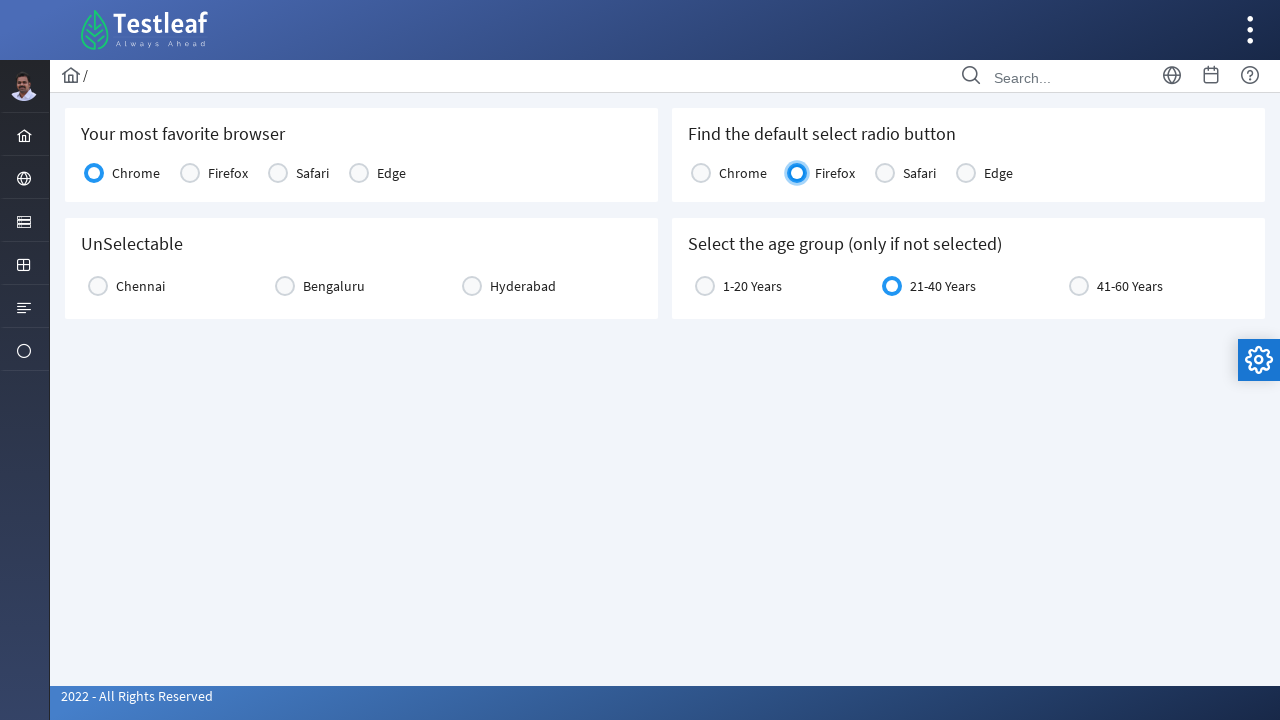

Selected age group 1-20 at (705, 286) on xpath=//input[@id='j_idt87:age:0']/following::div[1]
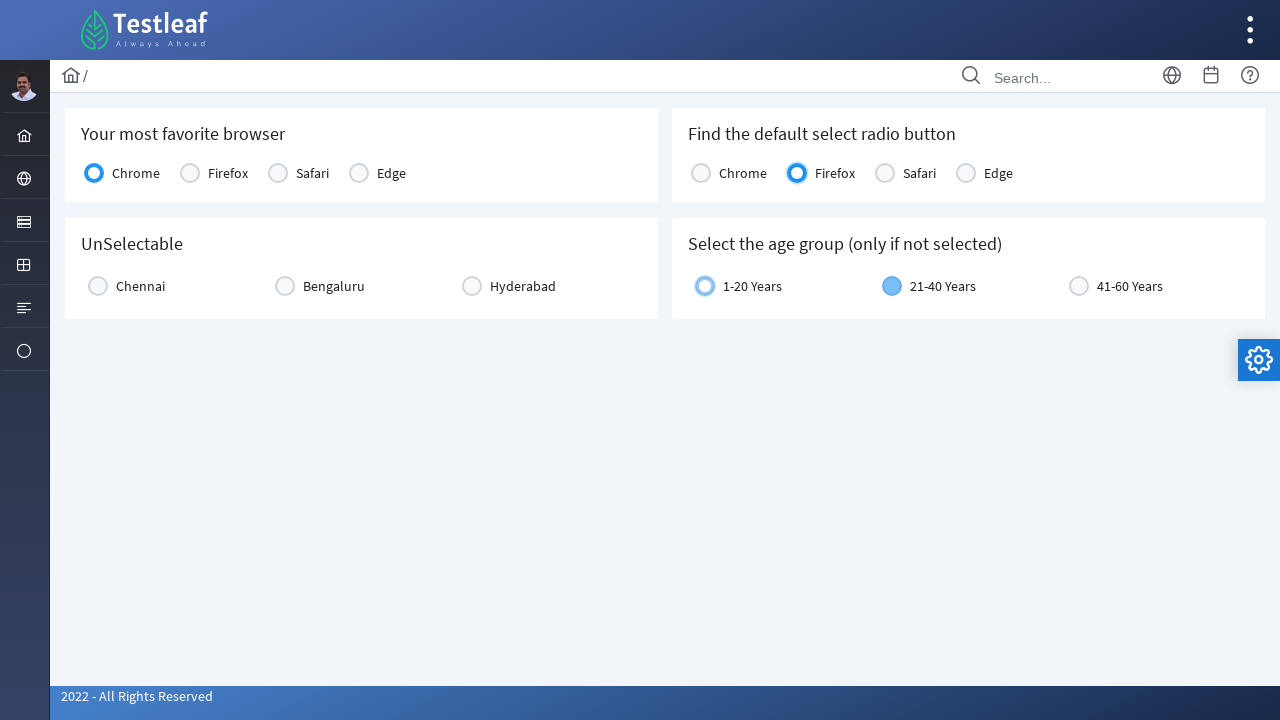

Selected age group 21-40 at (892, 286) on xpath=//input[@id='j_idt87:age:1']/following::div[1]
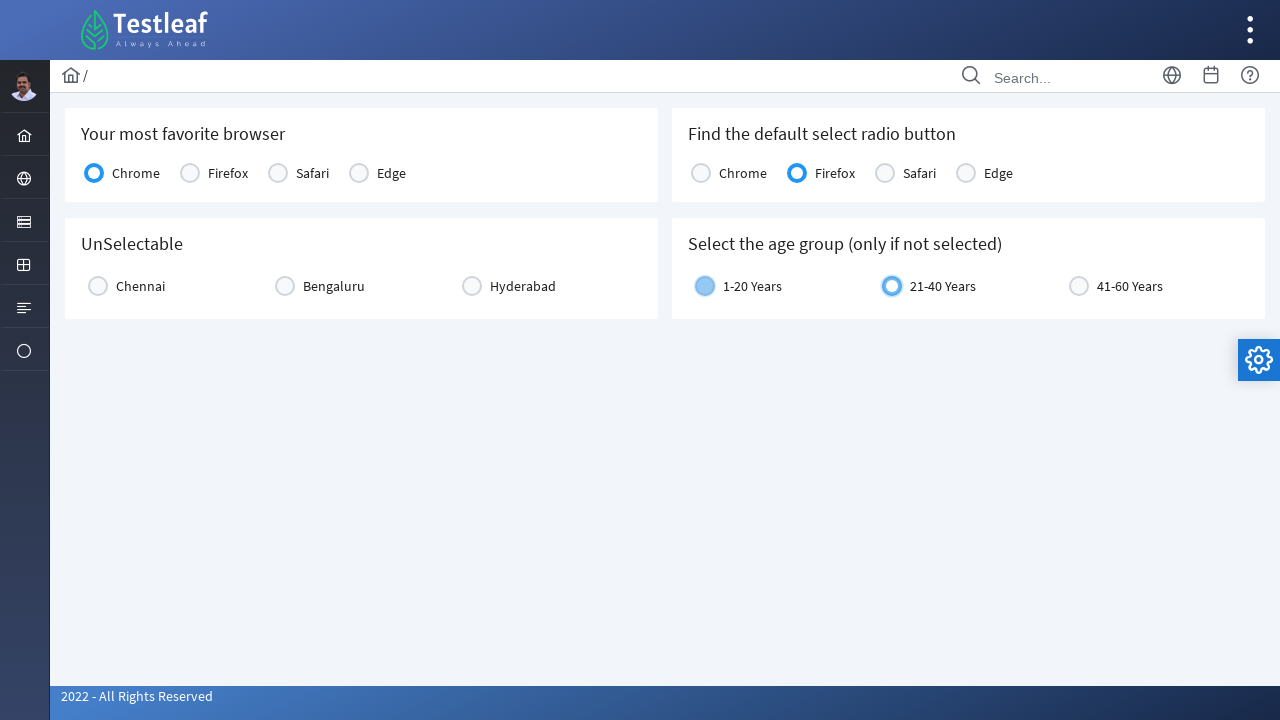

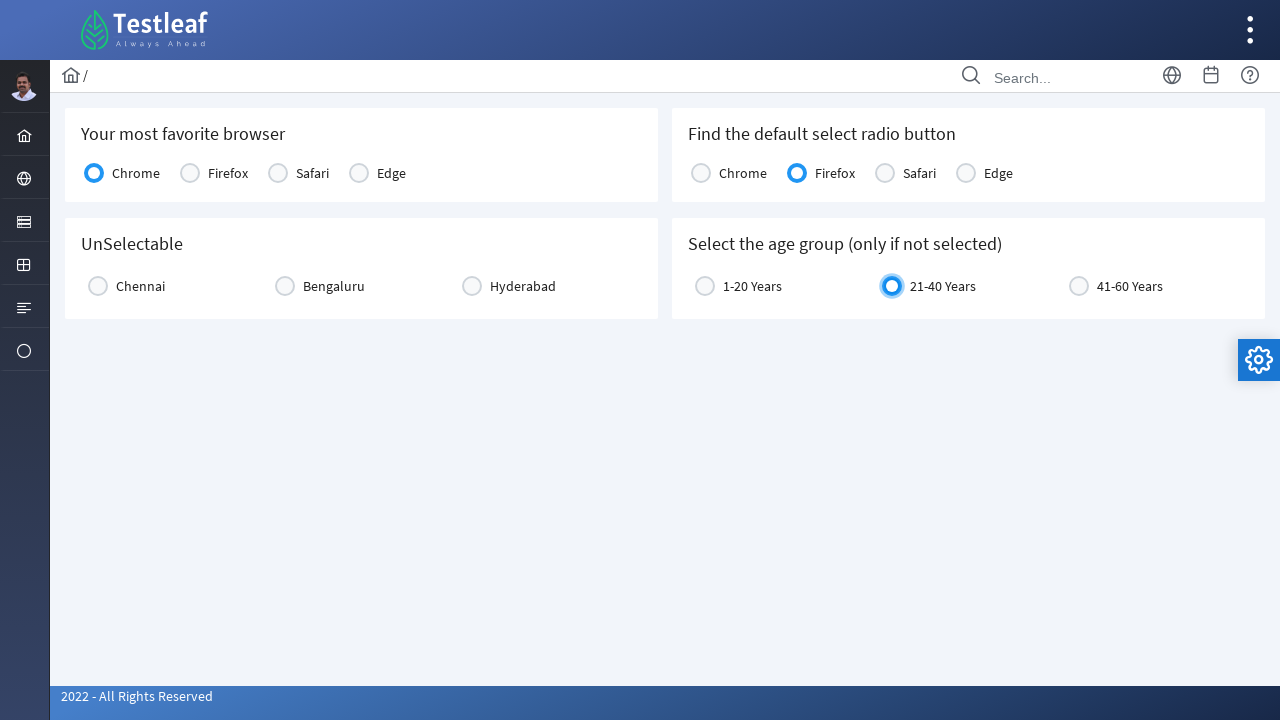